Tests registration form submission by filling in personal information fields and verifying successful registration message

Starting URL: http://suninjuly.github.io/registration1.html

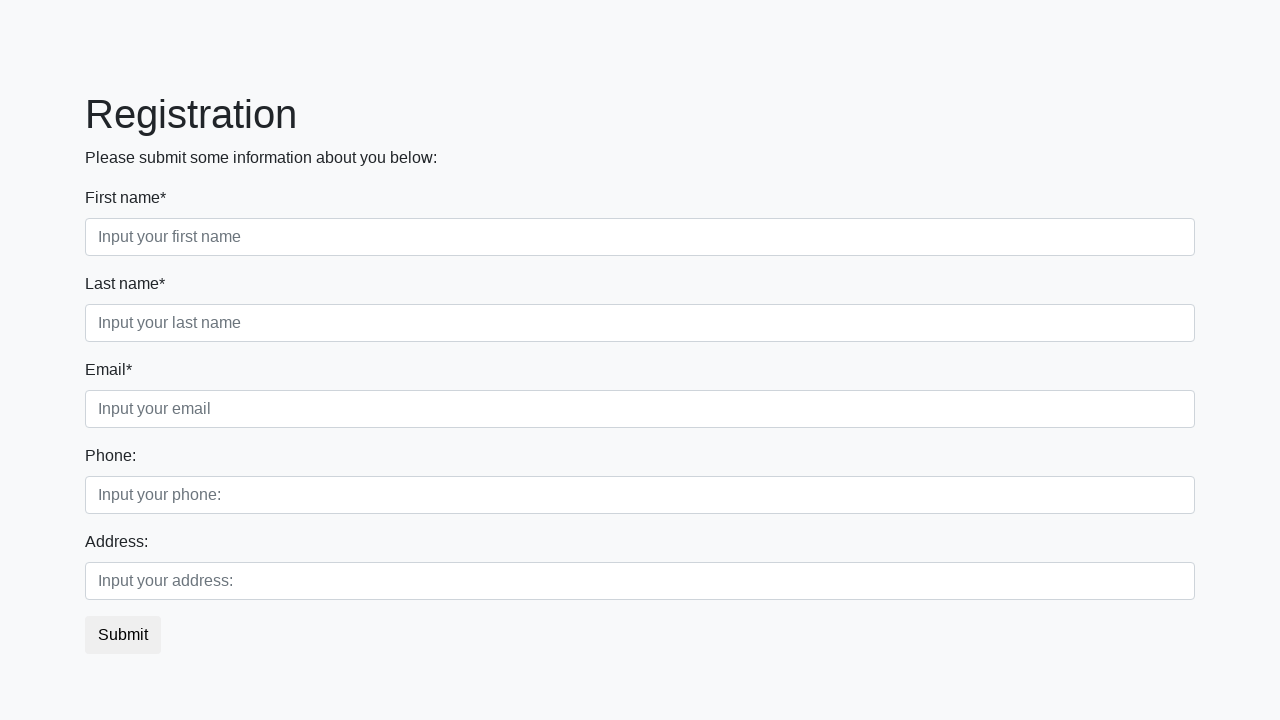

Filled in first name field with 'First name' on input[placeholder="Input your first name"]
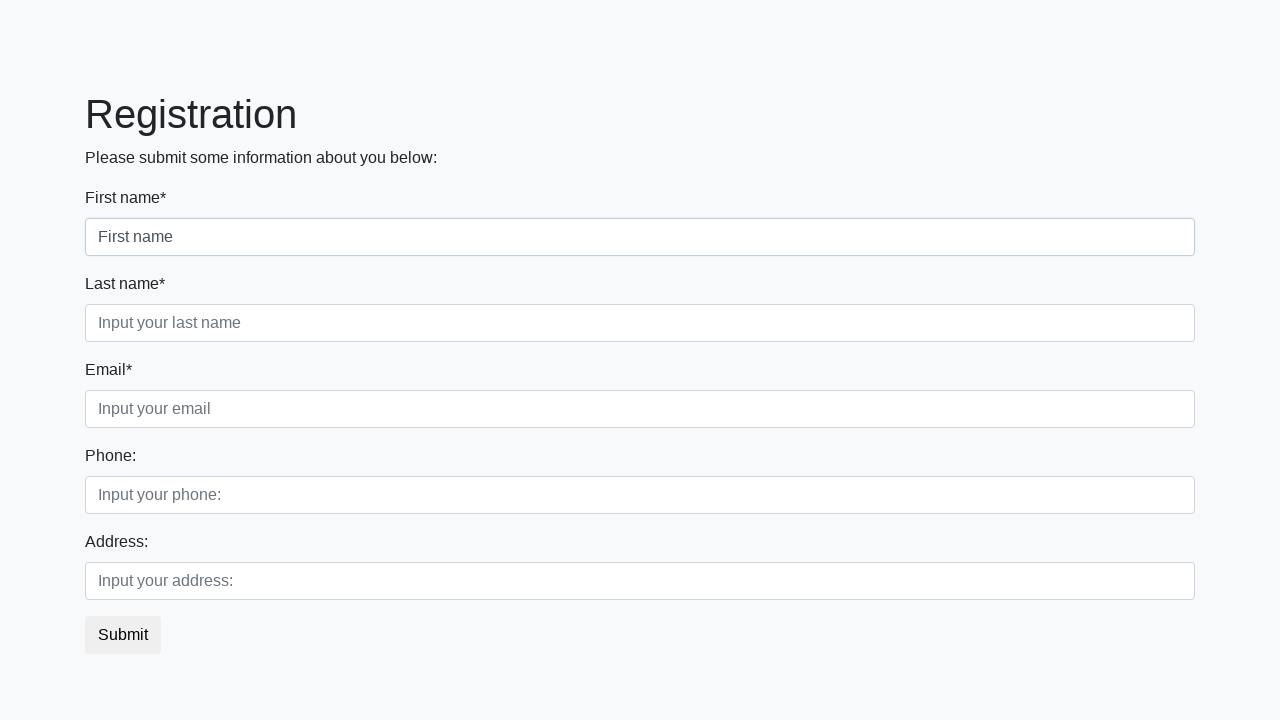

Filled in last name field with 'Last name' on input[placeholder="Input your last name"]
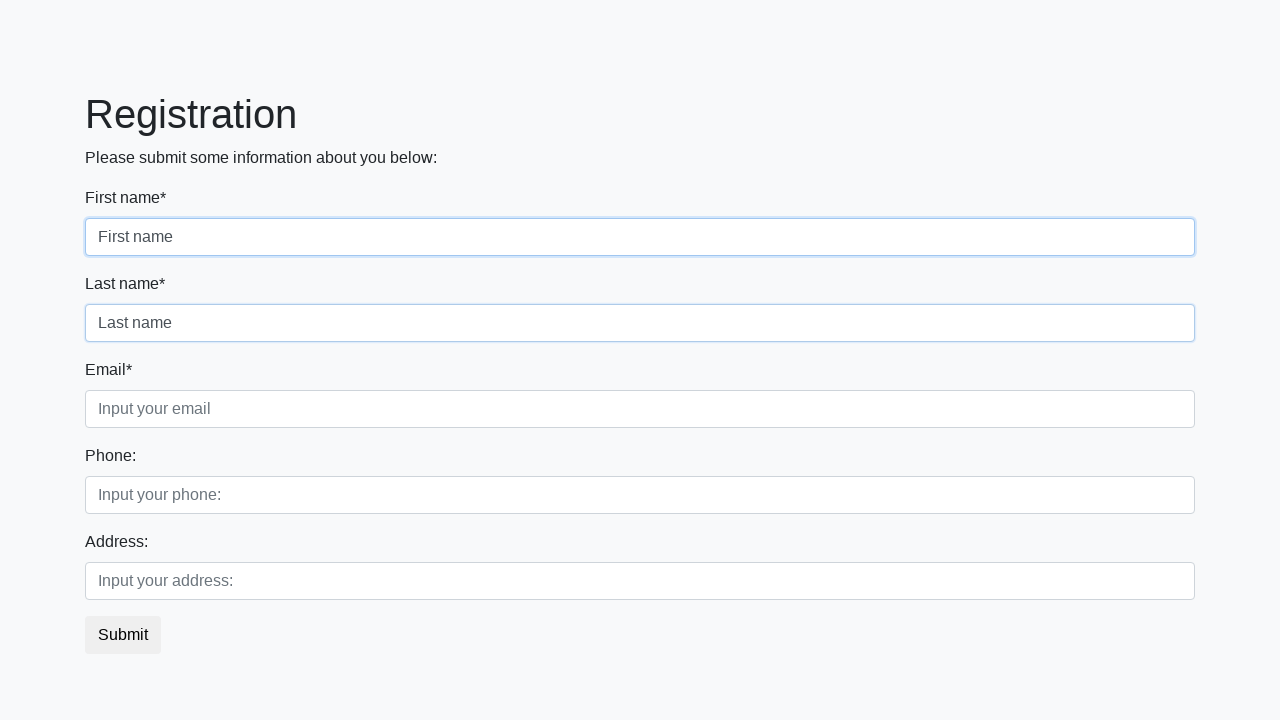

Filled in email field with 'test@gmail.com' on input[placeholder="Input your email"]
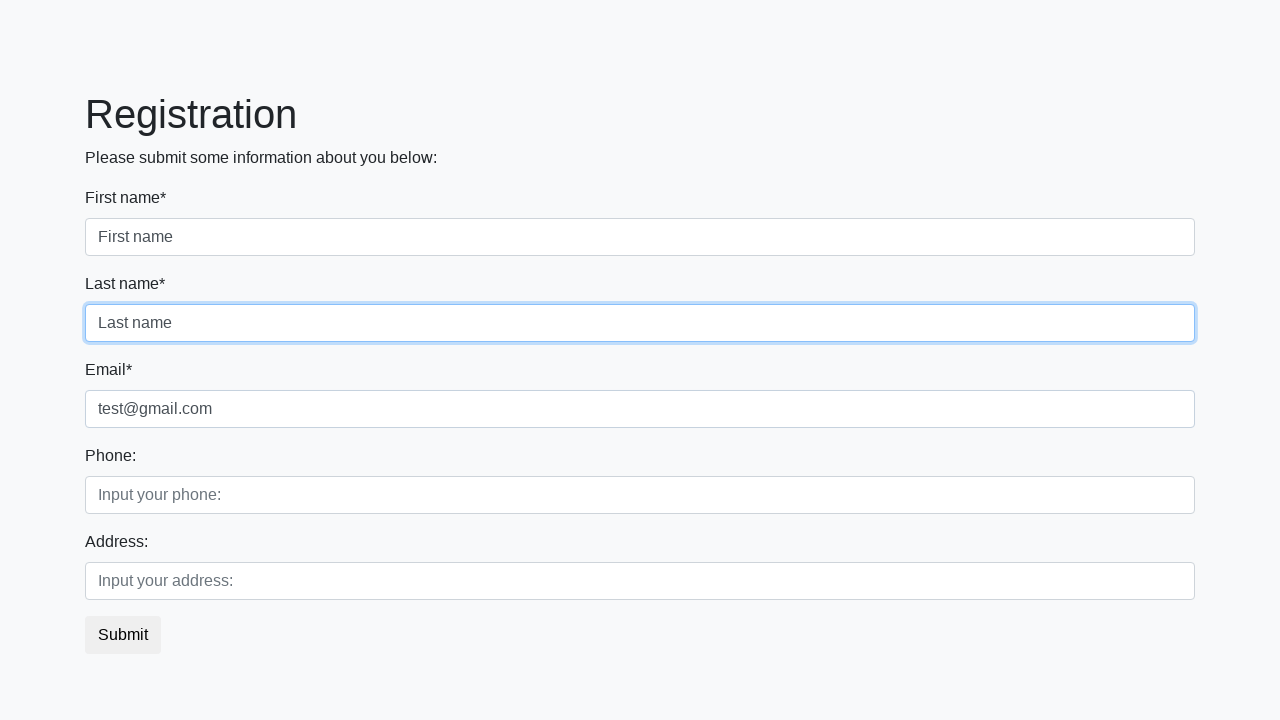

Filled in phone number field with '+73512537250' on input[placeholder="Input your phone:"]
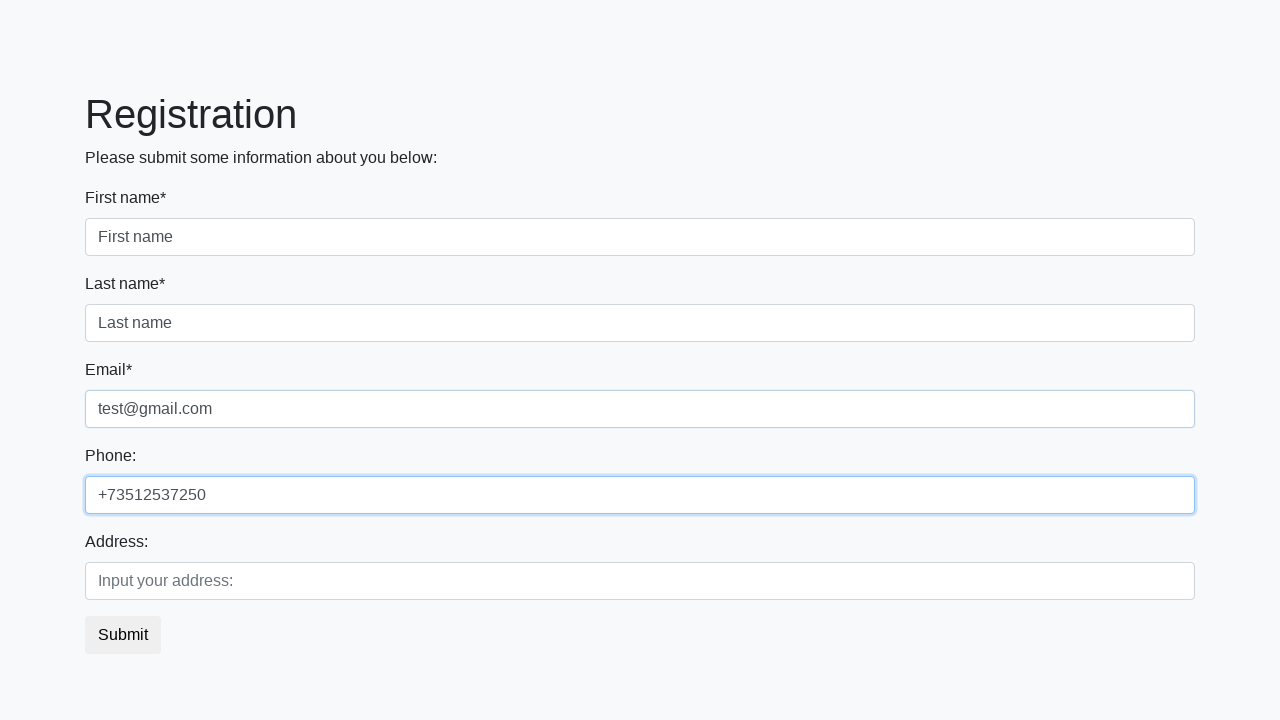

Filled in address field with 'Address' on input[placeholder="Input your address:"]
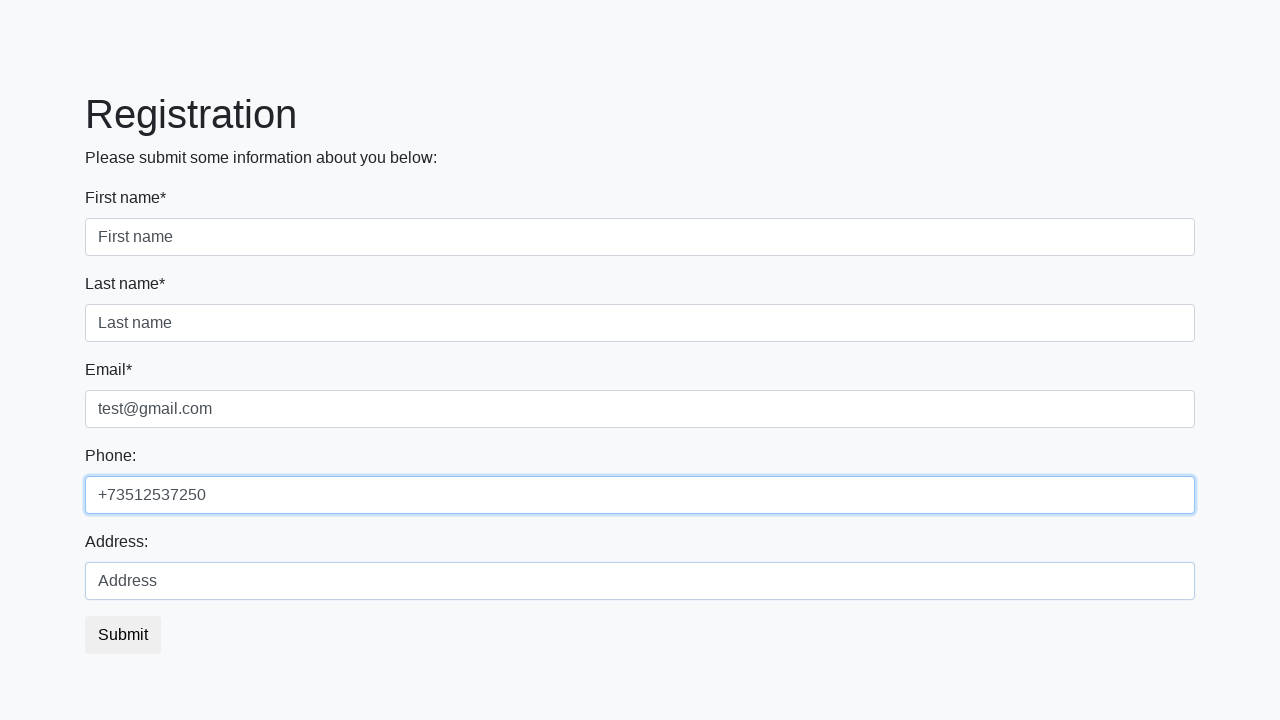

Clicked submit button to submit registration form at (123, 635) on button.btn
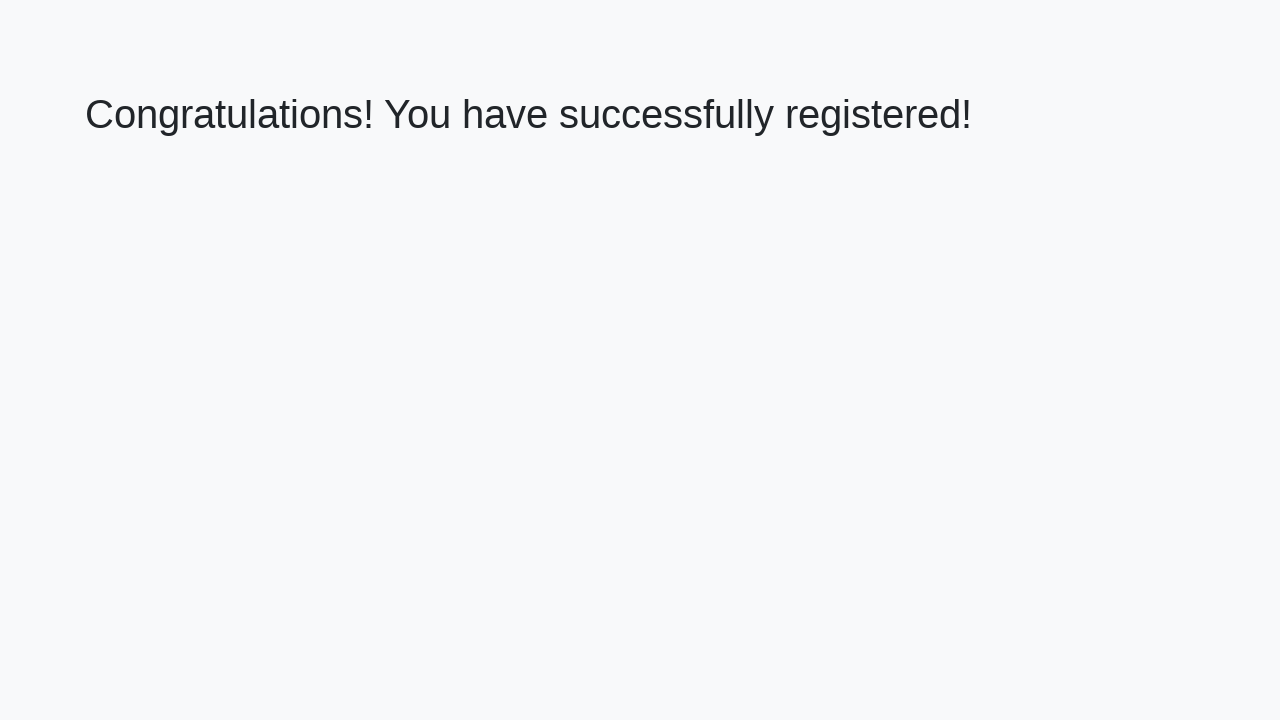

Success message heading loaded
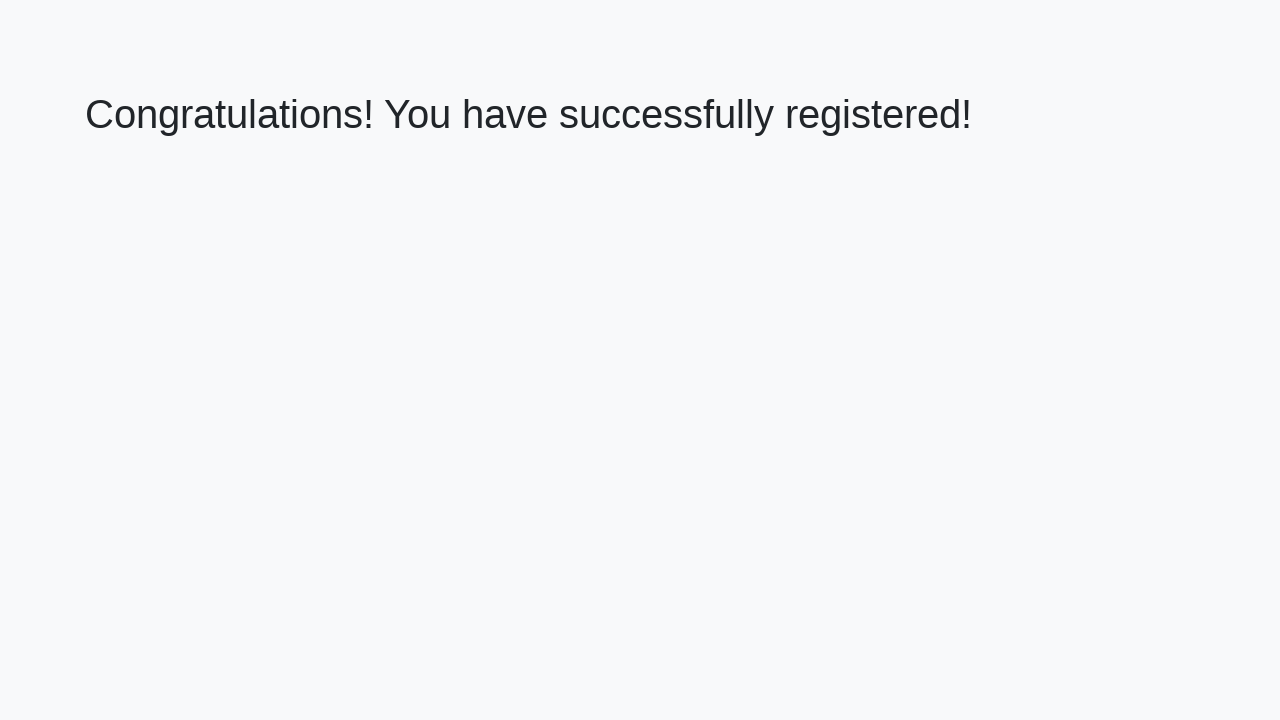

Extracted success message text
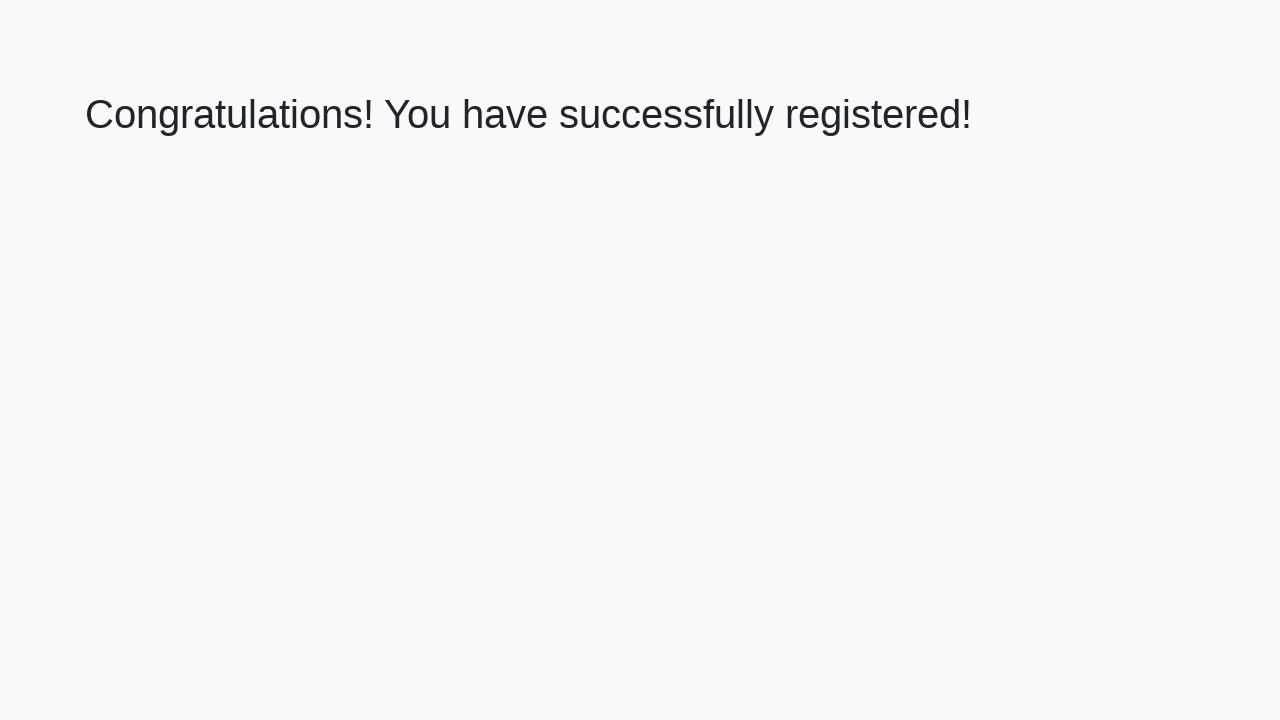

Verified success message: 'Congratulations! You have successfully registered!'
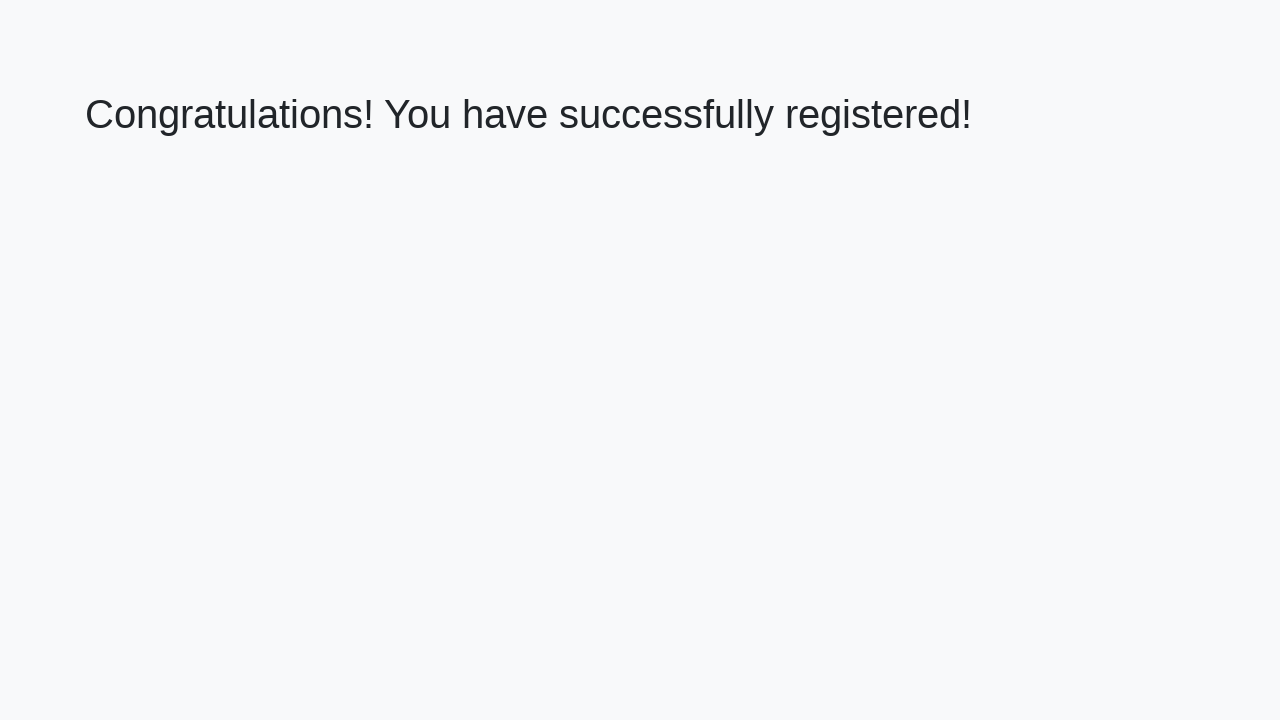

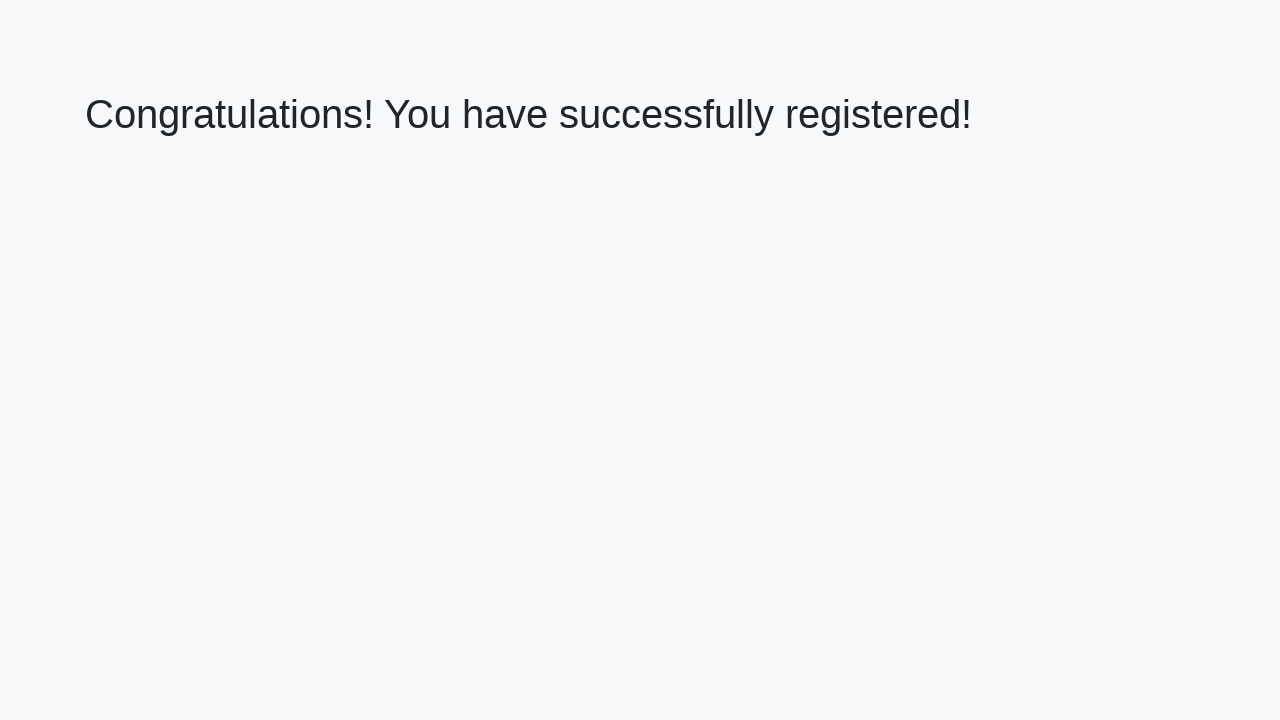